Performs a right-click action on a text input field to demonstrate context menu interaction

Starting URL: http://artoftesting.com/sampleSiteForSelenium.html

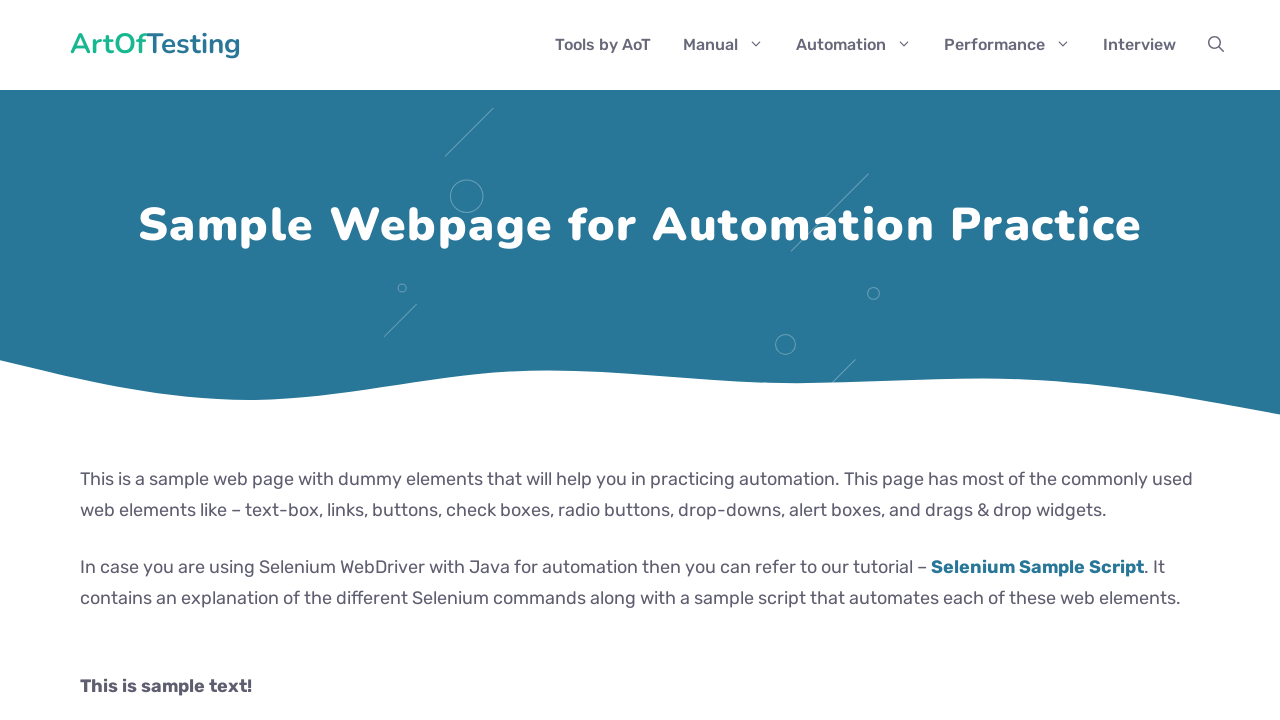

Located the first name input field
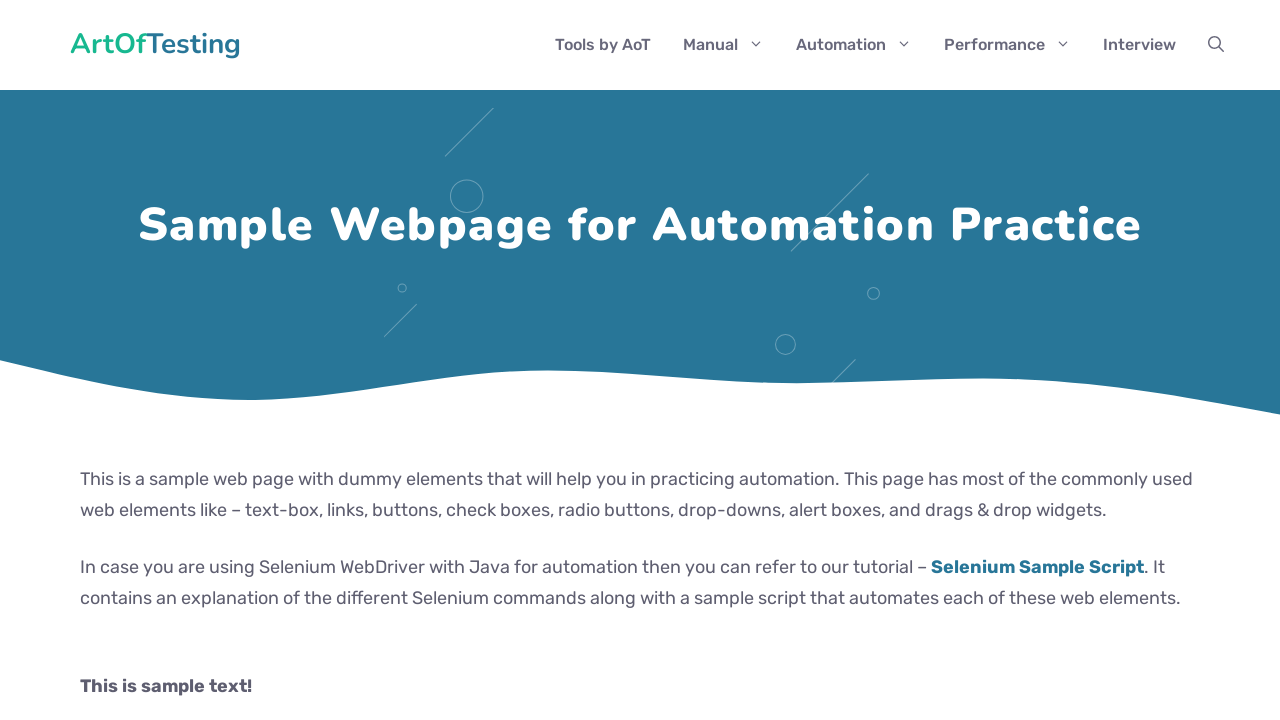

Performed right-click on the first name input field to demonstrate context menu interaction at (292, 361) on #fname
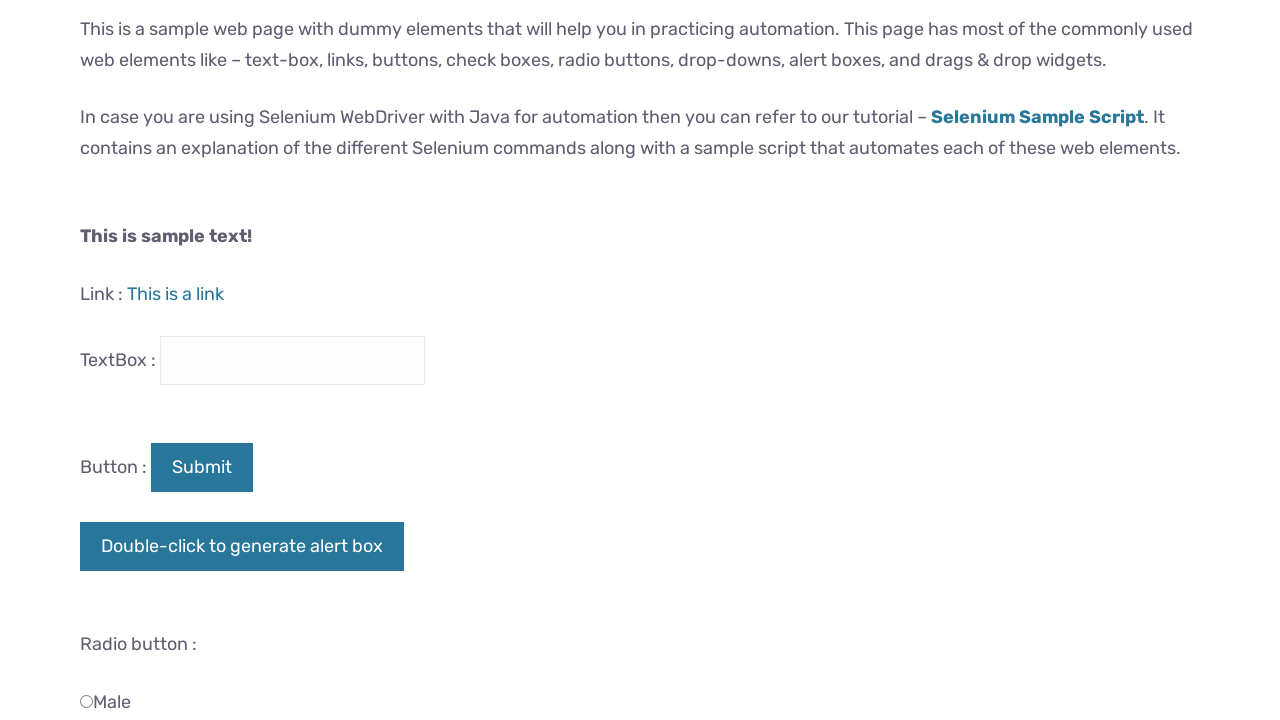

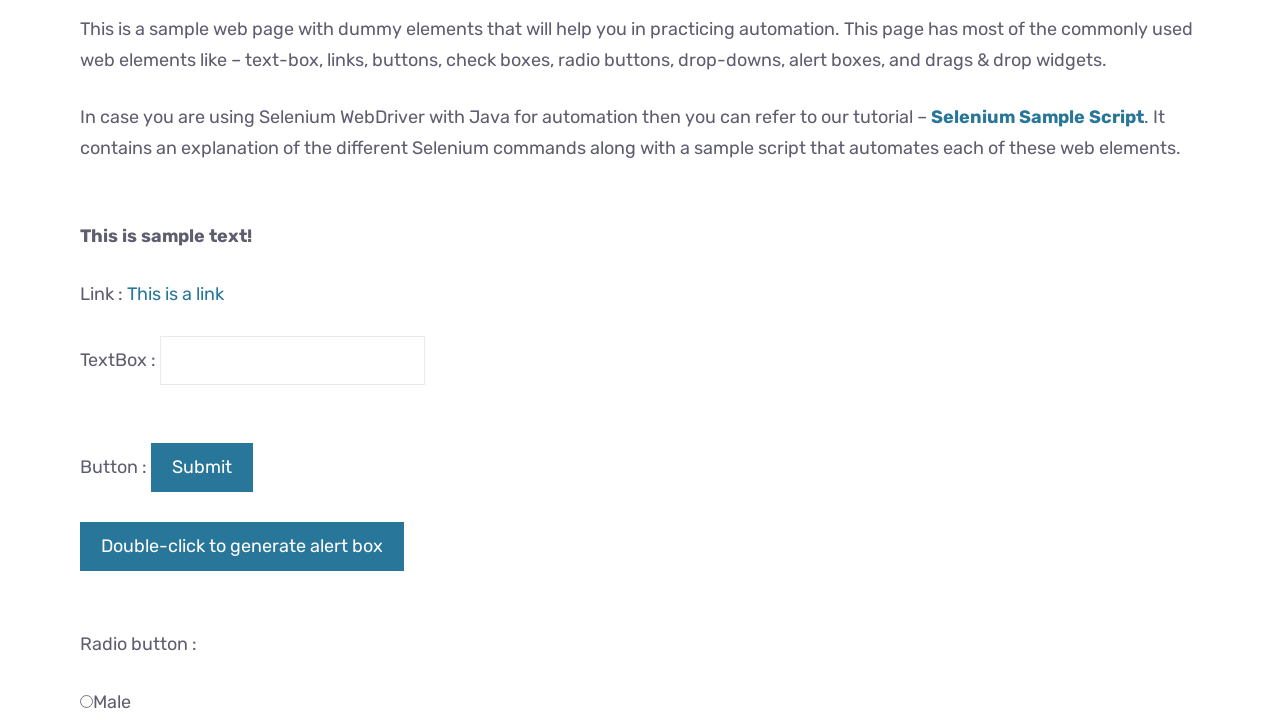